Tests JavaScript information alert by clicking a button, accepting the alert, and verifying the result text is displayed

Starting URL: https://practice.cydeo.com/javascript_alerts

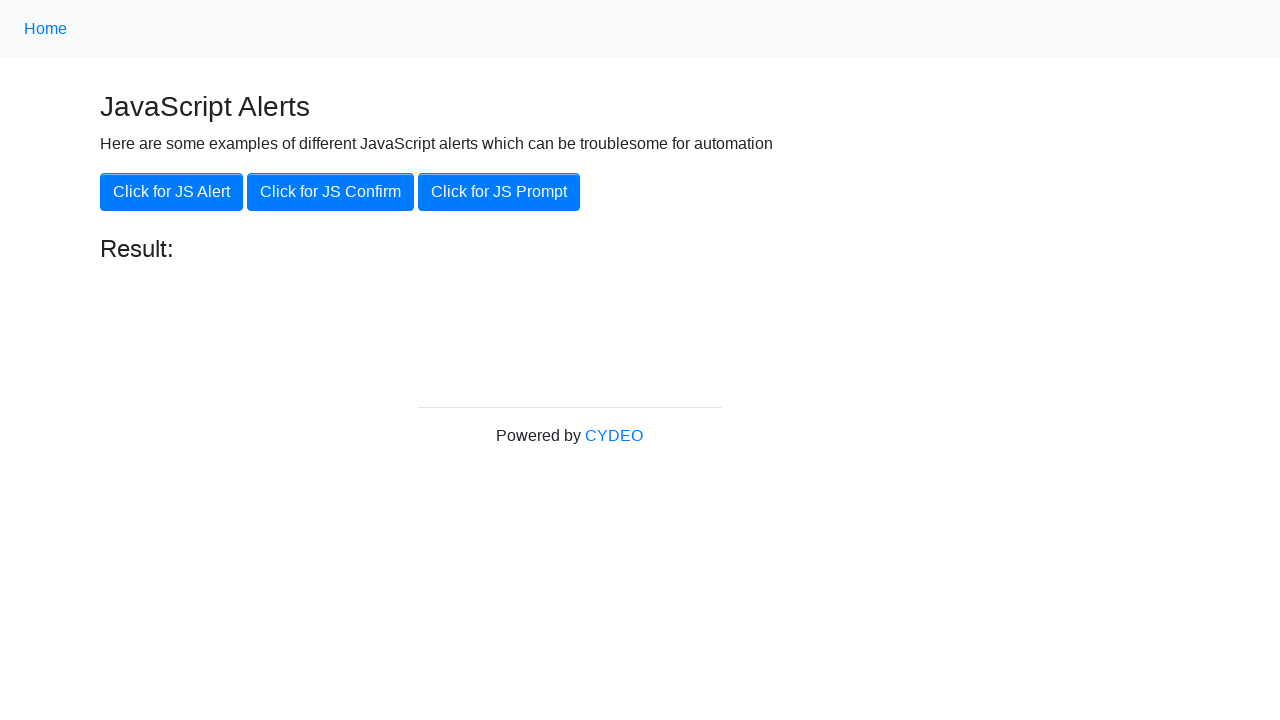

Clicked 'Click for JS Alert' button at (172, 192) on xpath=//button[.='Click for JS Alert']
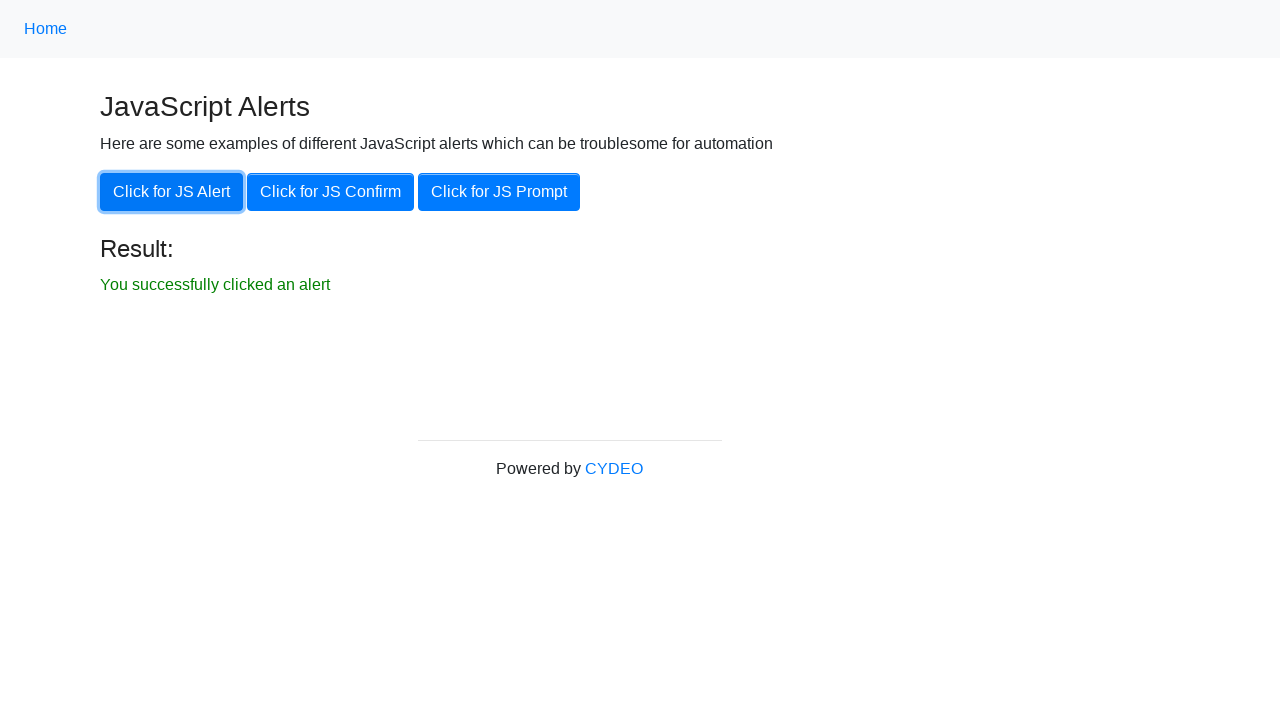

Set up dialog handler to accept alerts
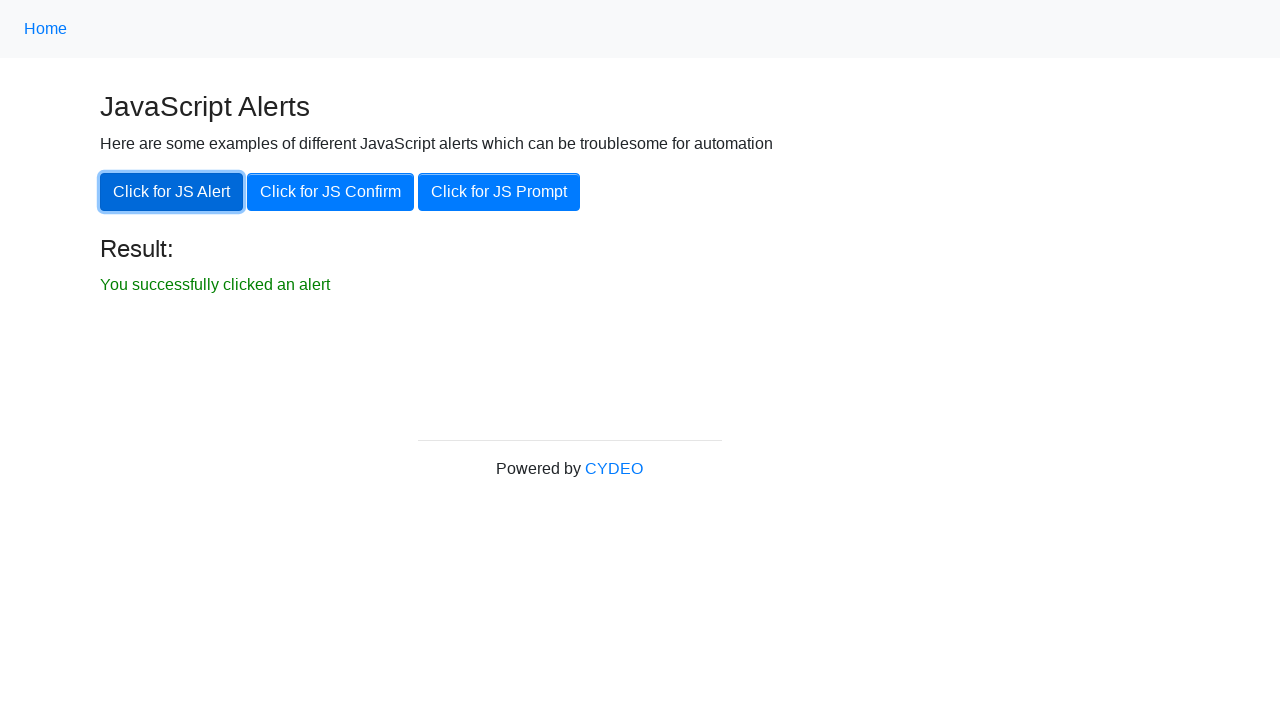

Clicked 'Click for JS Alert' button again with handler active at (172, 192) on xpath=//button[.='Click for JS Alert']
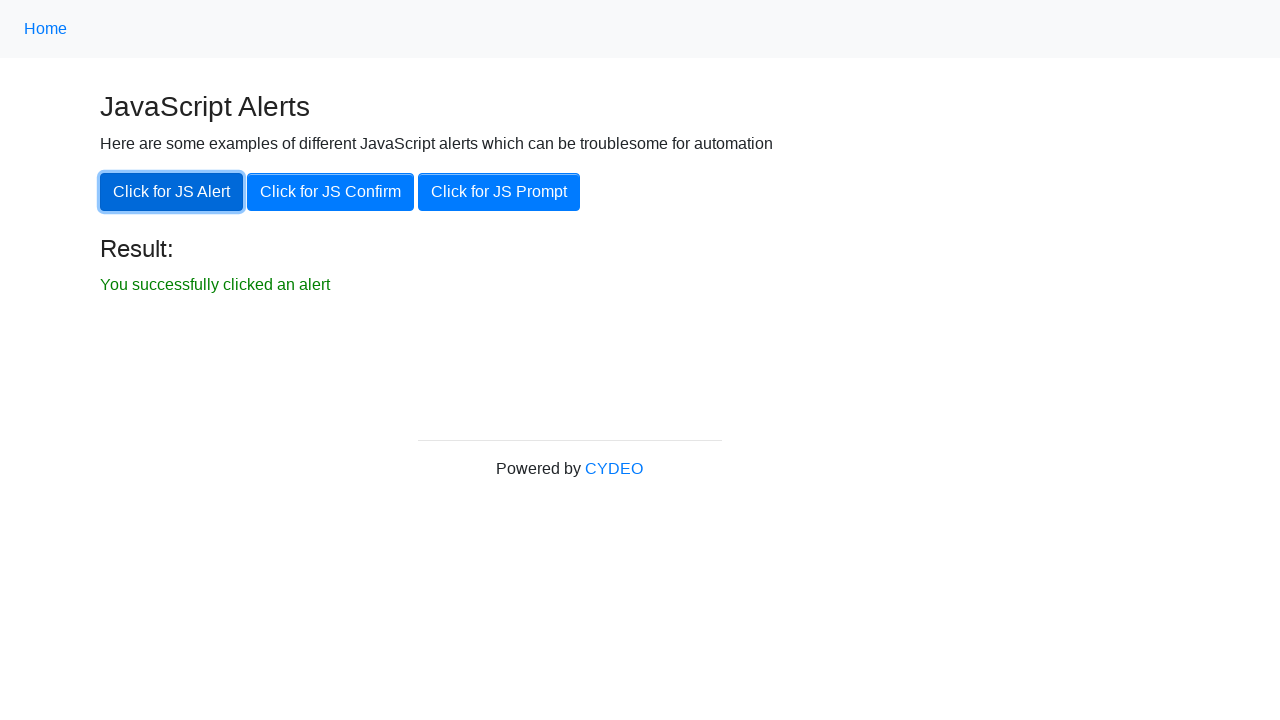

Result text element became visible
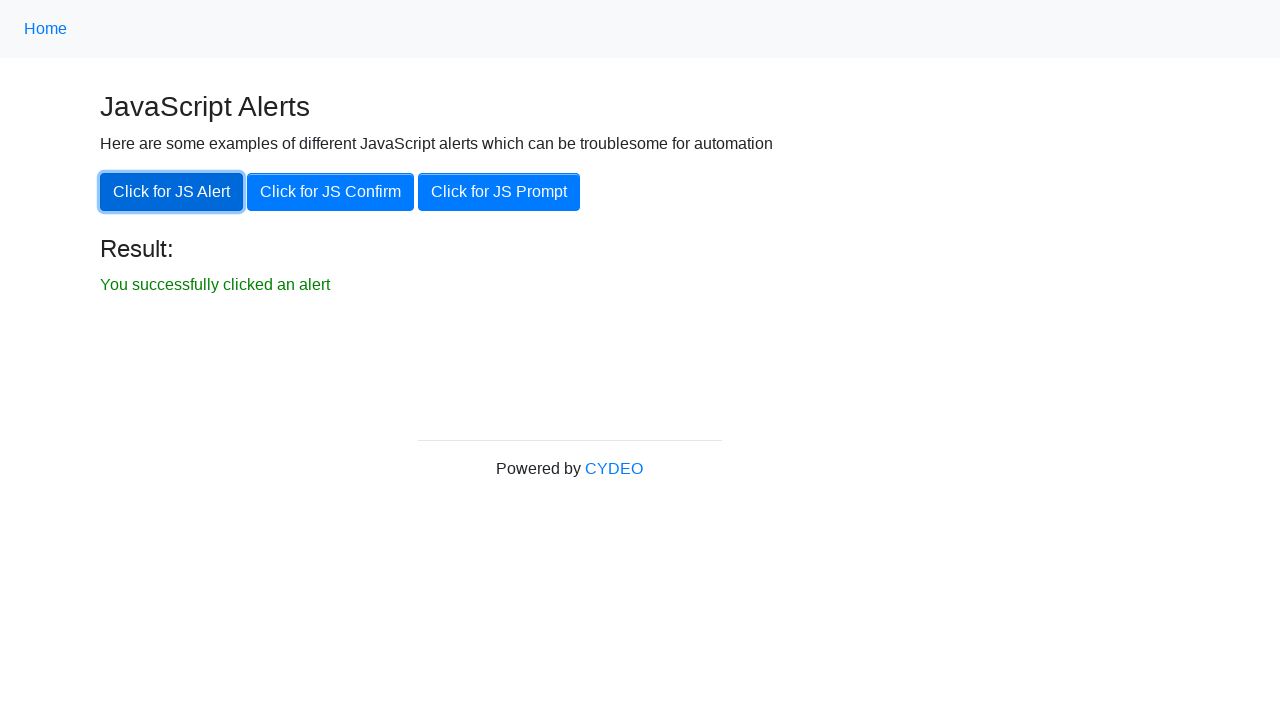

Retrieved result text: 'You successfully clicked an alert'
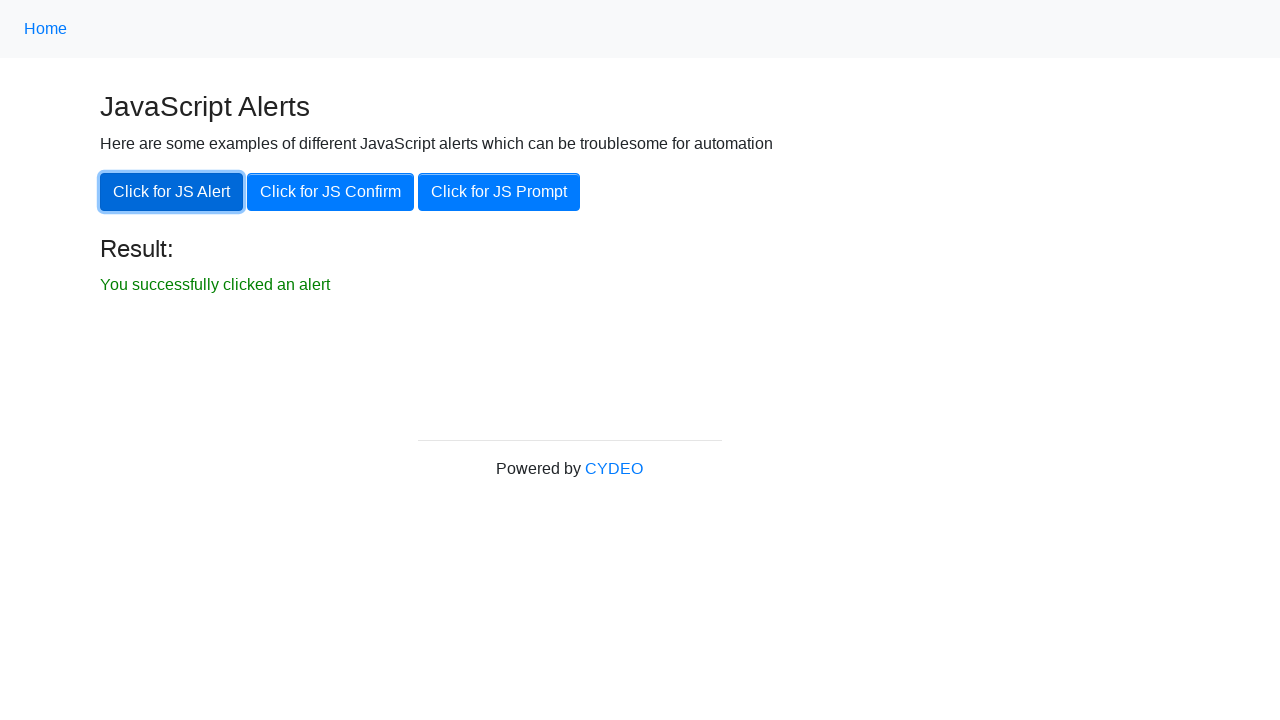

Verified result text matches expected value: 'You successfully clicked an alert'
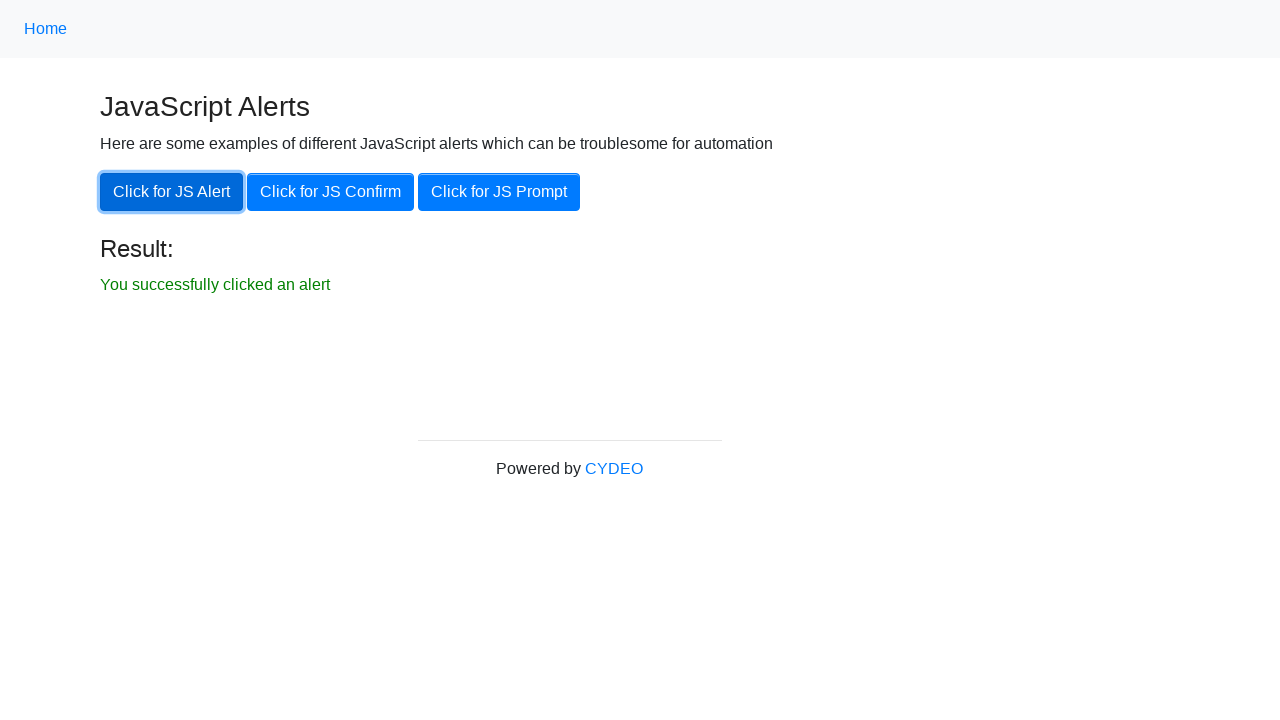

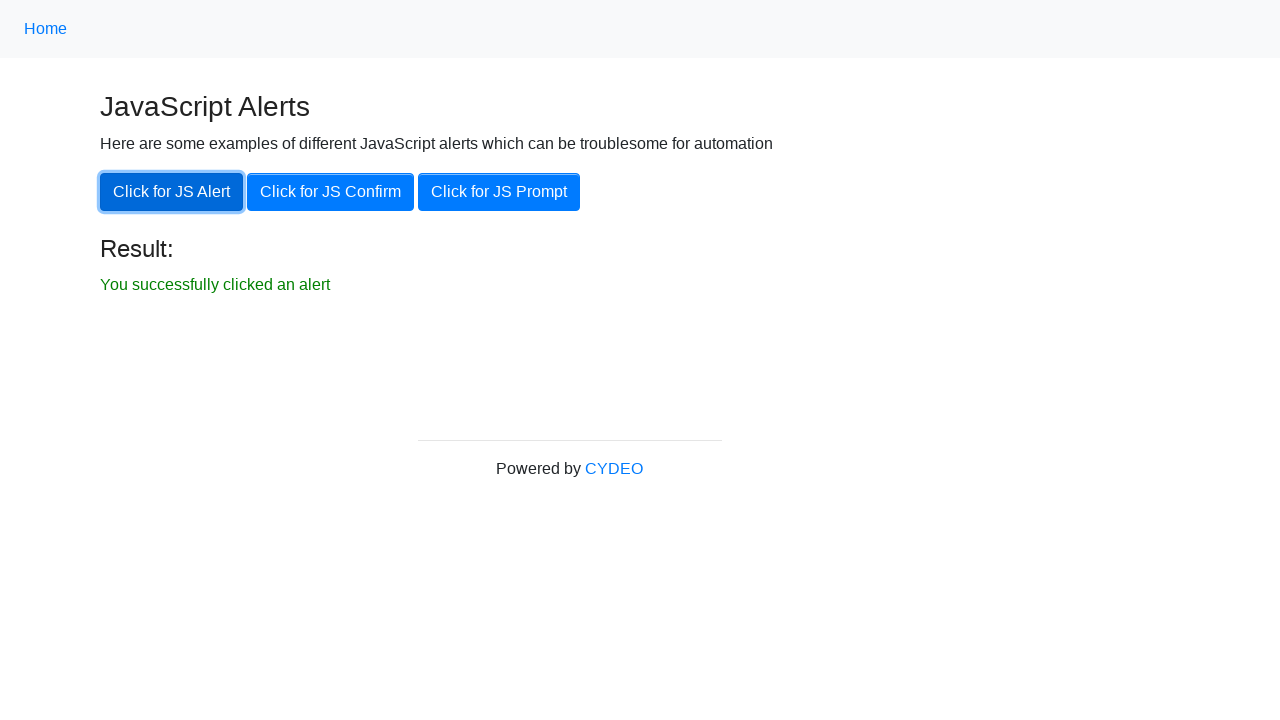